Tests mobile navigation by emulating a mobile device viewport, clicking the navbar toggler to open the mobile menu, and navigating to the Library page.

Starting URL: https://rahulshettyacademy.com/angularAppdemo/

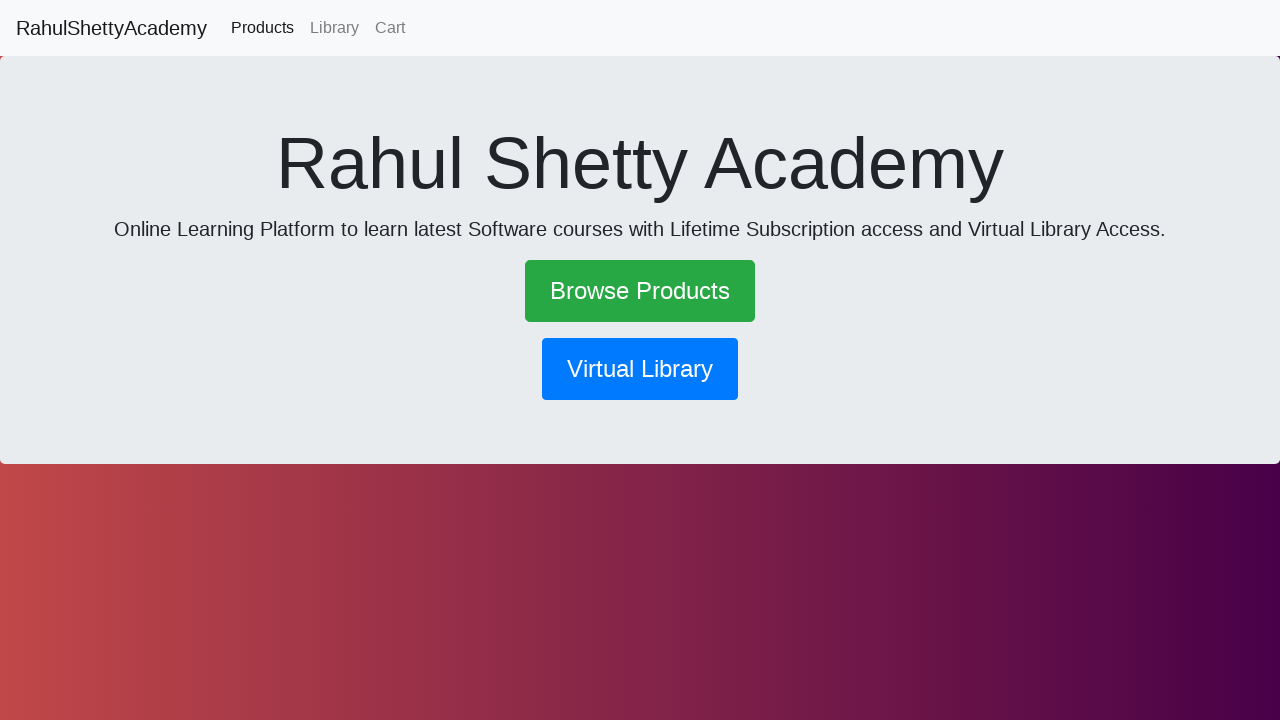

Set mobile viewport to 600x600 pixels
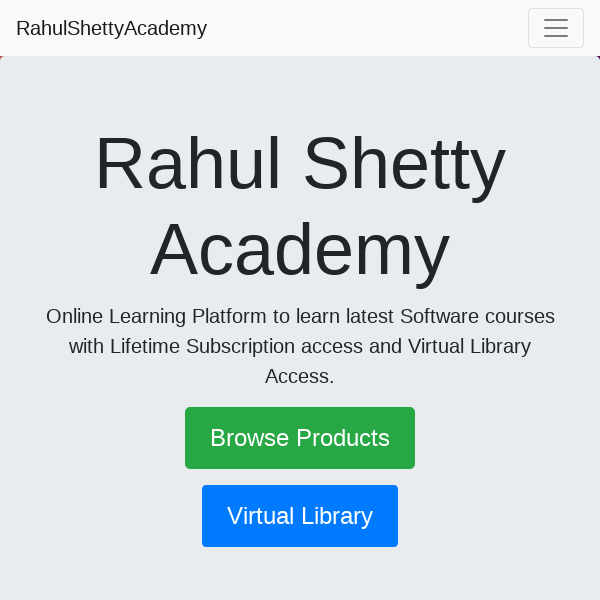

Navbar toggler icon loaded
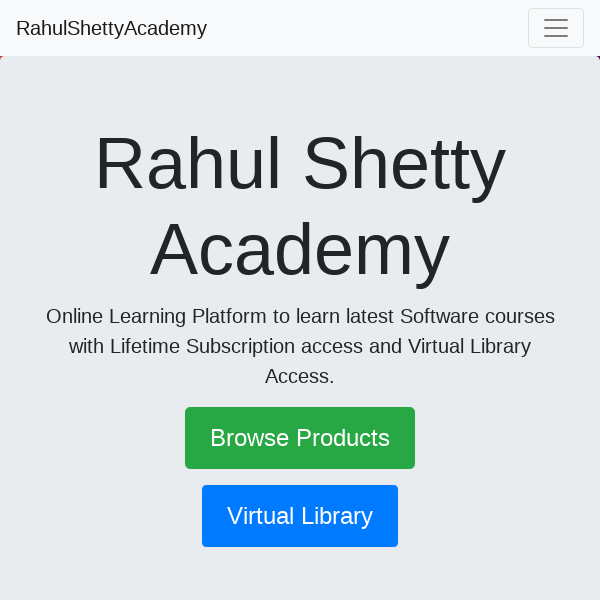

Clicked navbar toggler to open mobile menu at (556, 28) on .navbar-toggler-icon
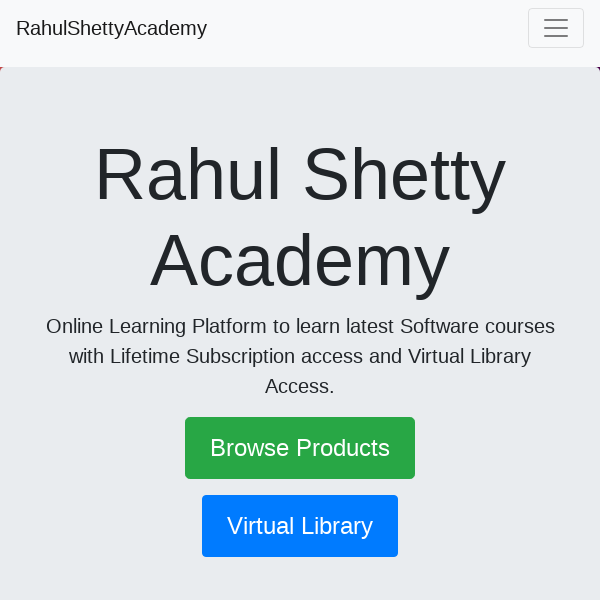

Mobile menu expanded and Library link is visible
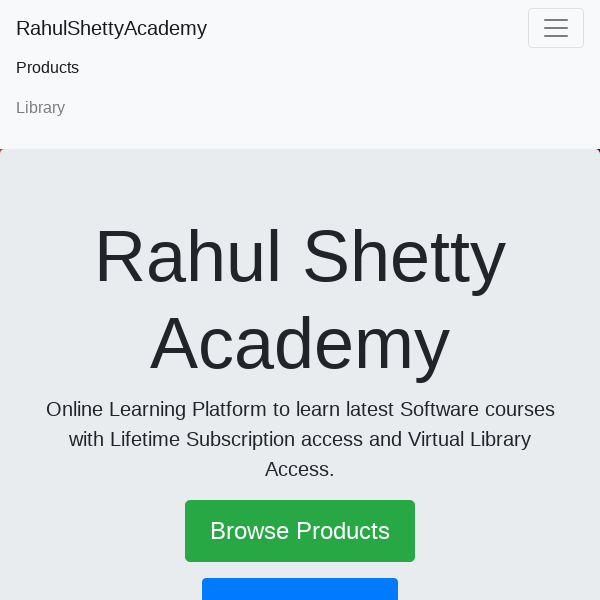

Clicked Library link in mobile menu at (300, 108) on text=Library
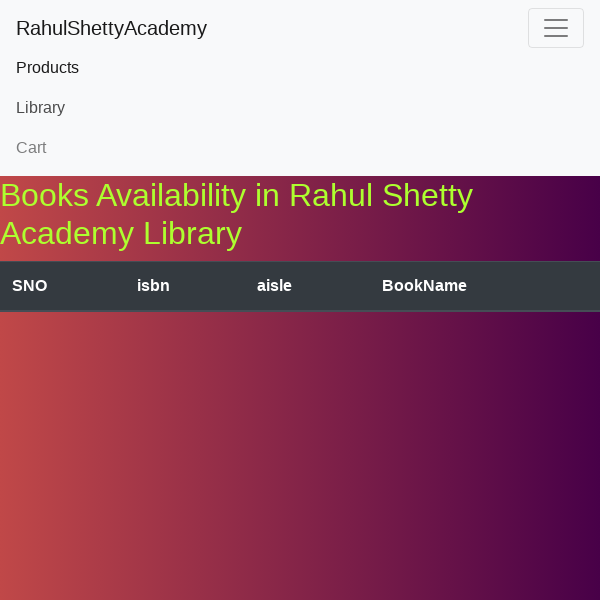

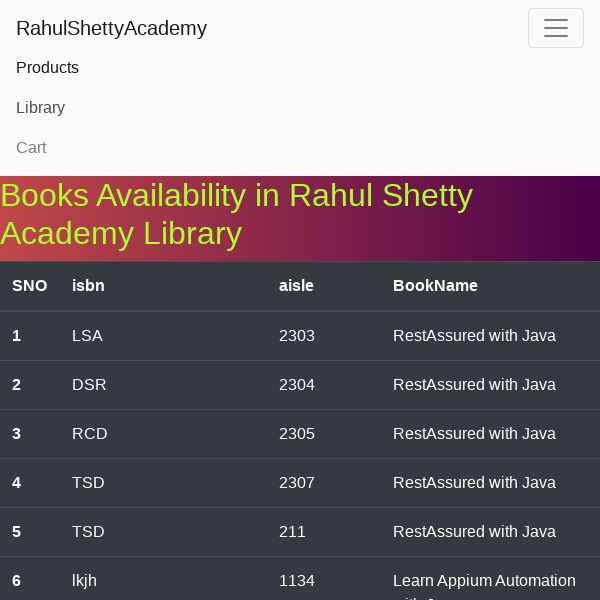